Tests dropdown selection functionality by selecting options using index, value, and visible text methods on a dropdown element

Starting URL: https://the-internet.herokuapp.com/dropdown

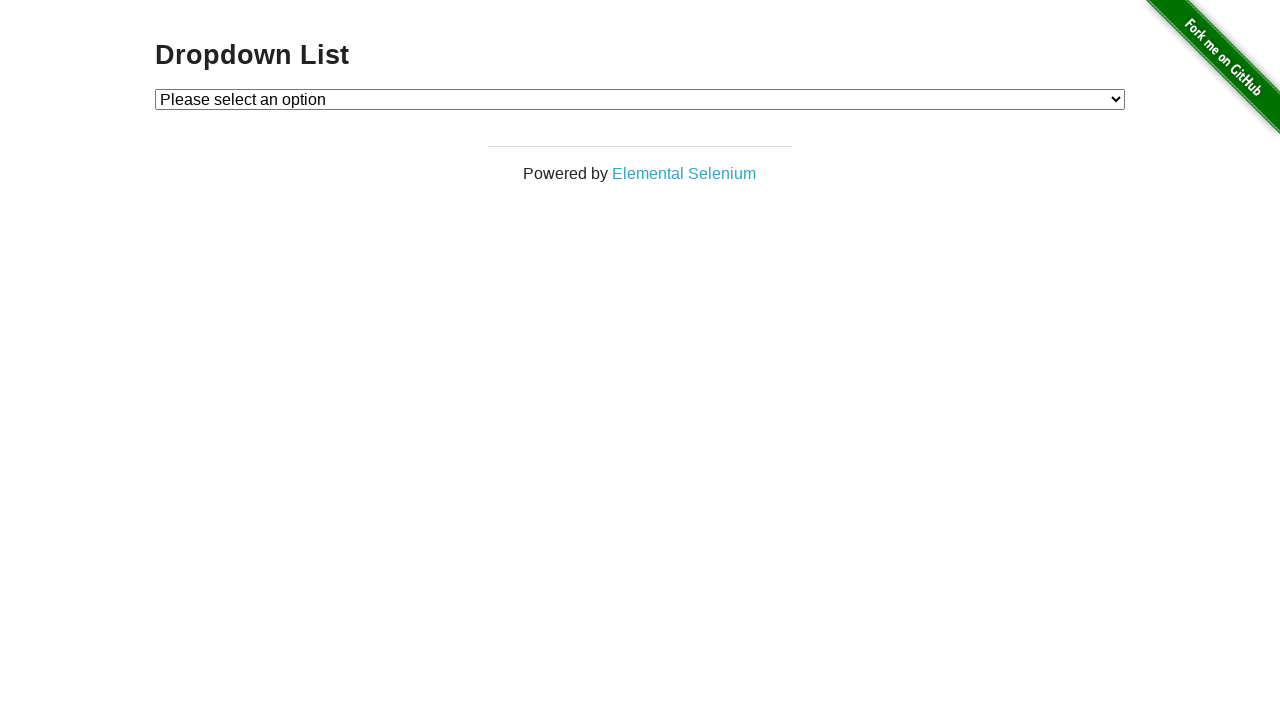

Selected dropdown option by index 2 (Option 2) on #dropdown
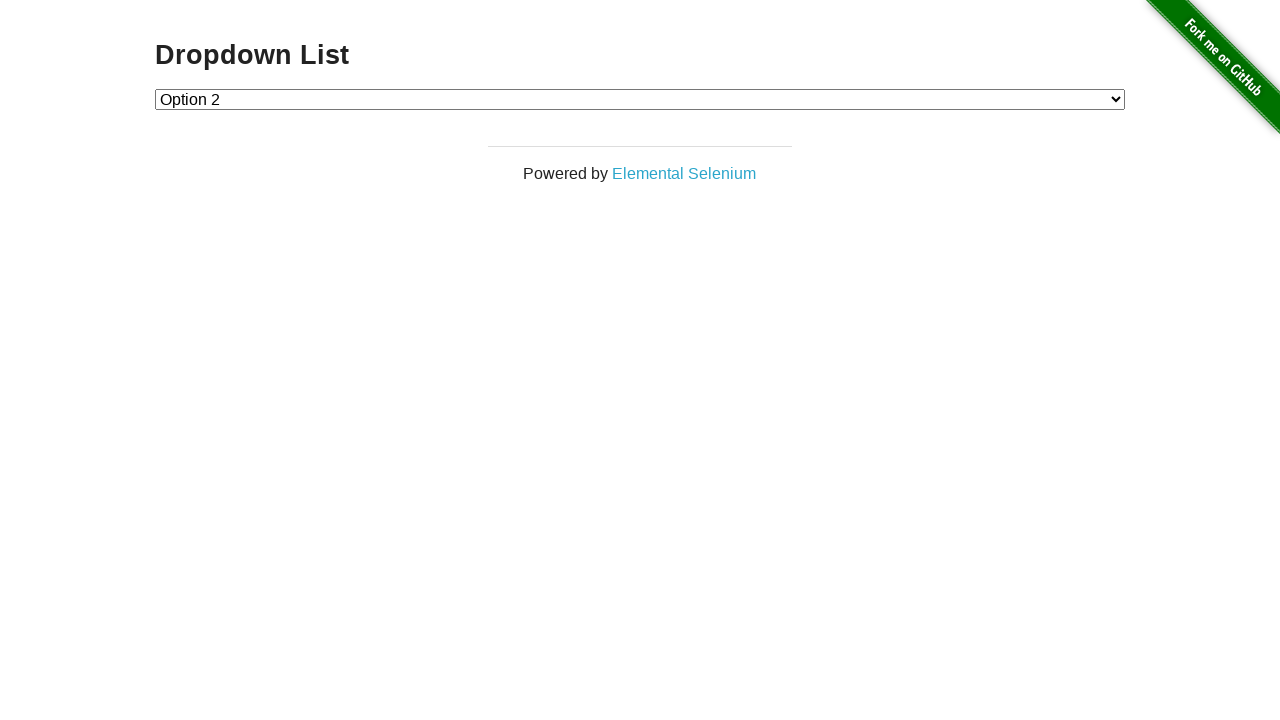

Selected dropdown option by value '1' on #dropdown
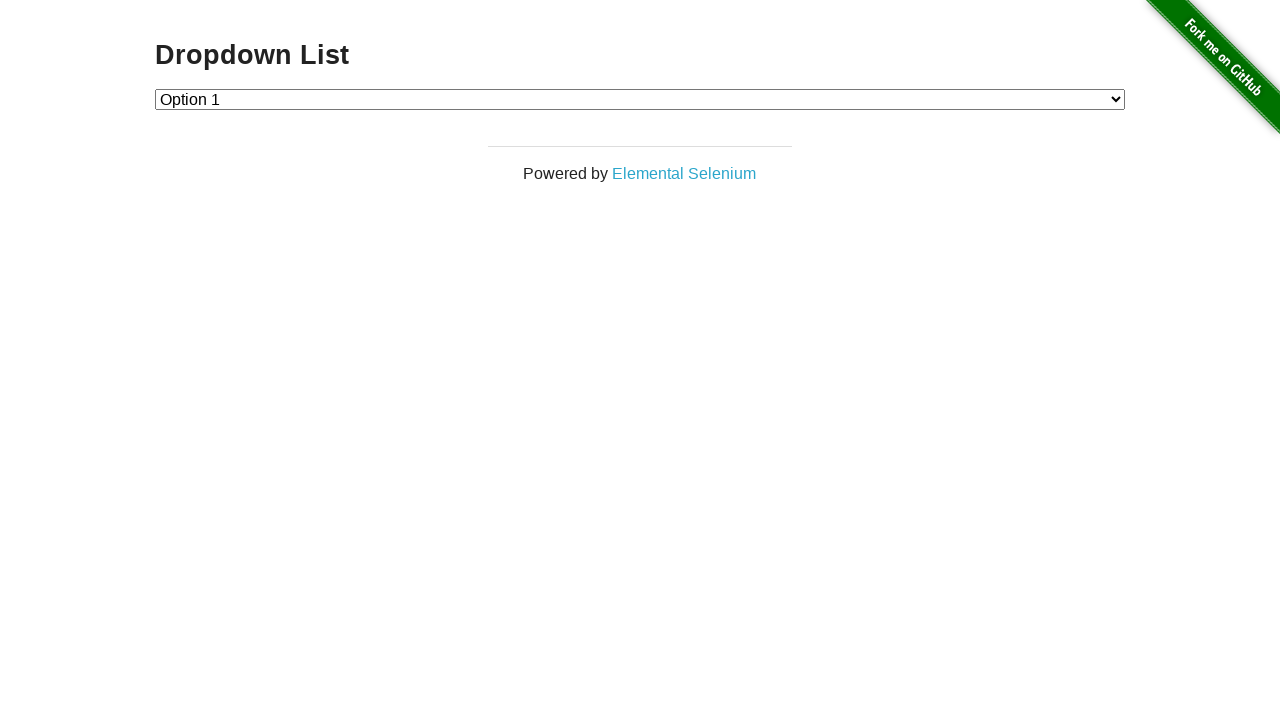

Selected dropdown option by visible text 'Option 2' on #dropdown
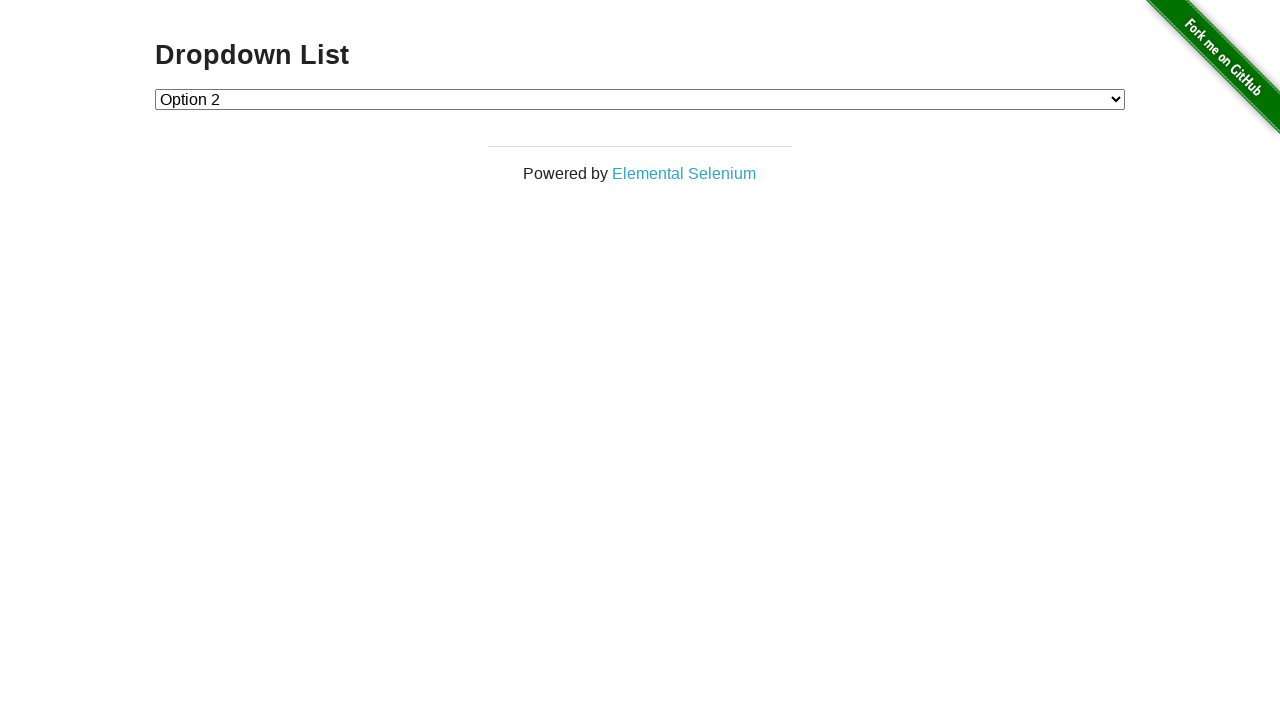

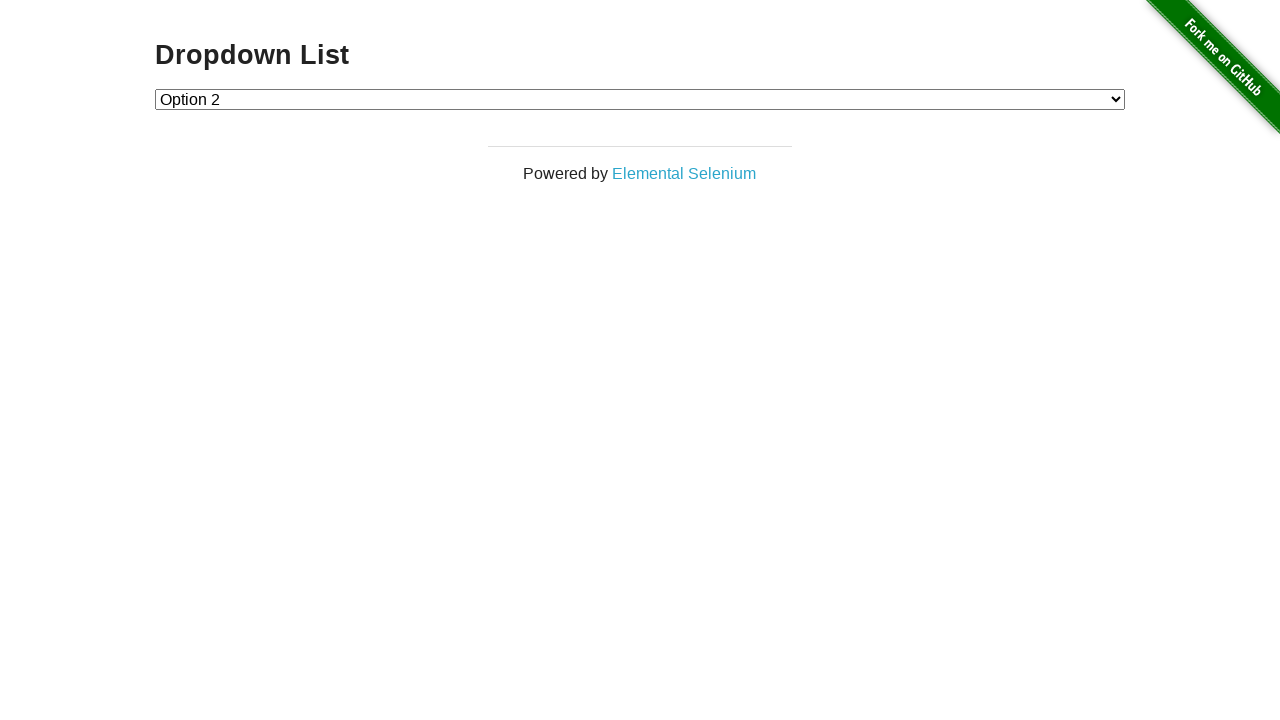